Navigates to Salesforce Australia homepage and verifies the page loads successfully

Starting URL: https://www.salesforce.com/au/

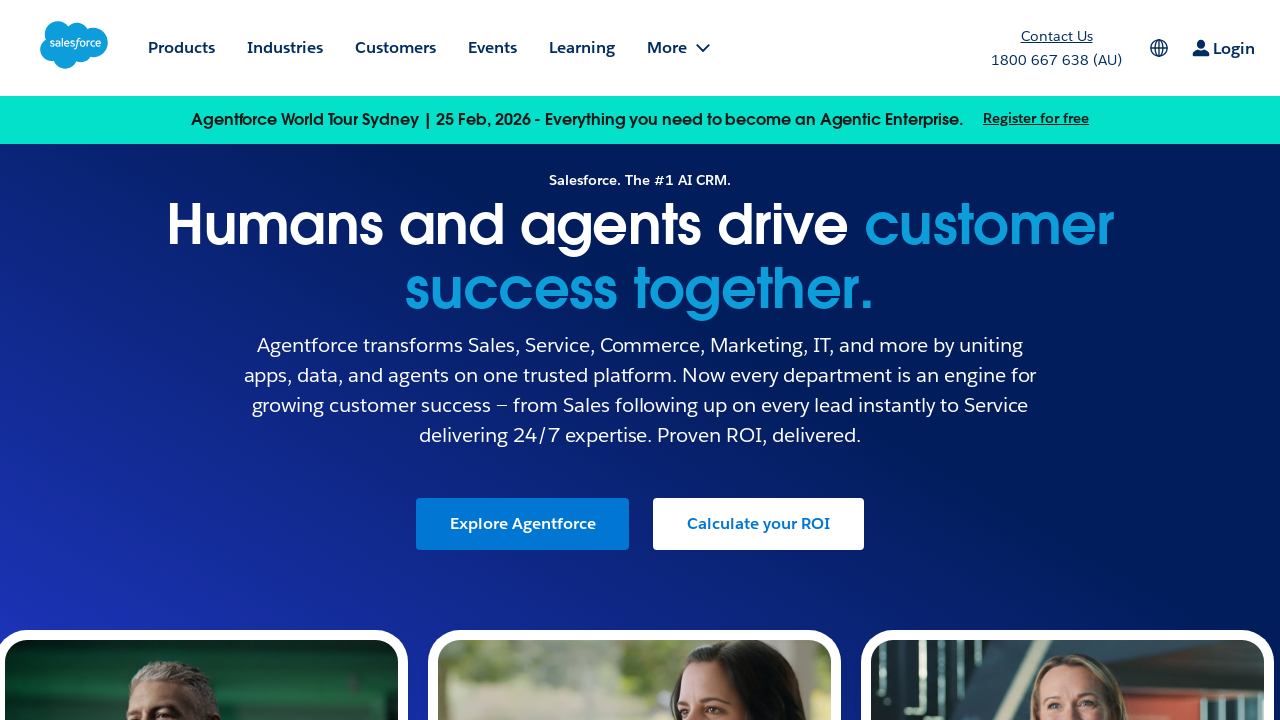

Waited for page to reach network idle state
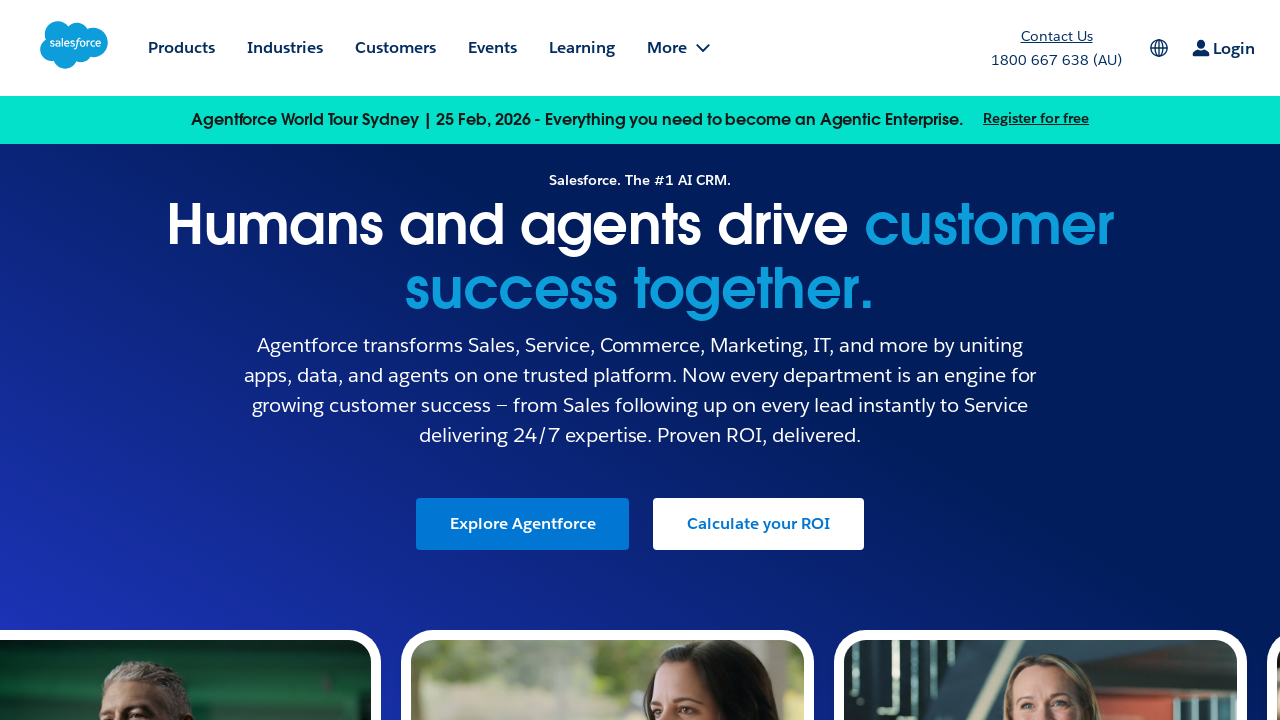

Verified body element is visible on Salesforce Australia homepage
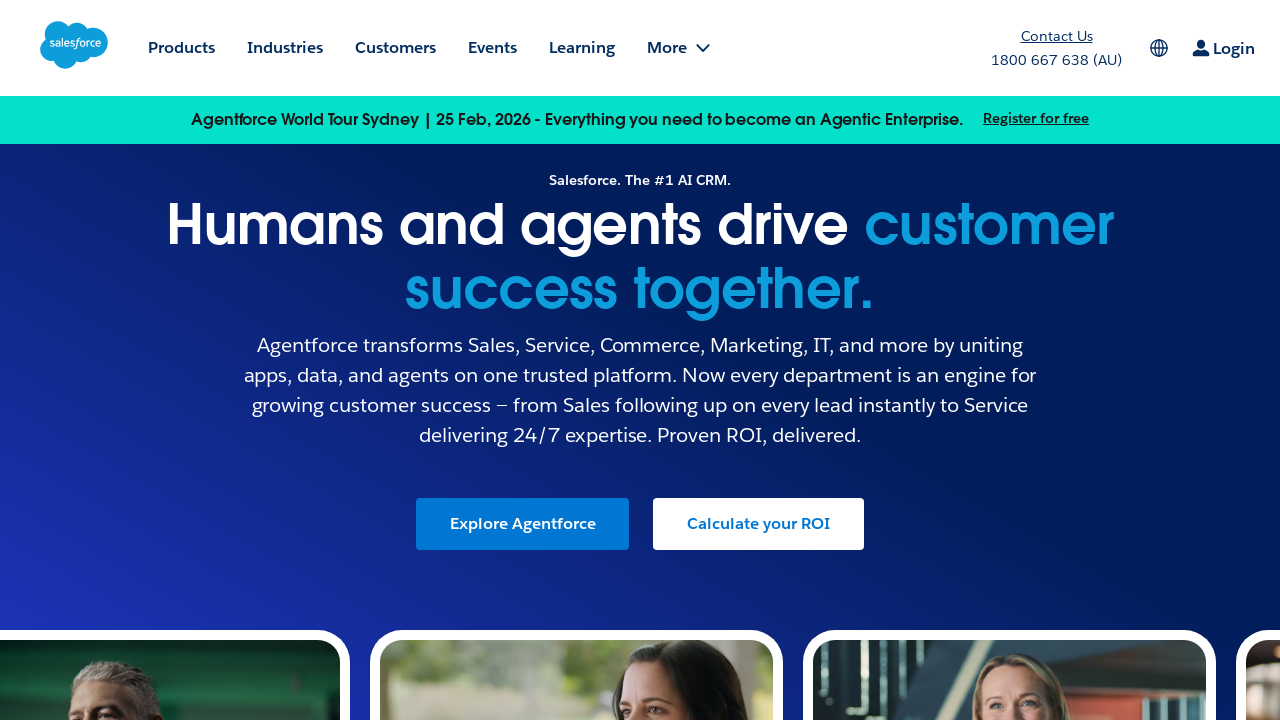

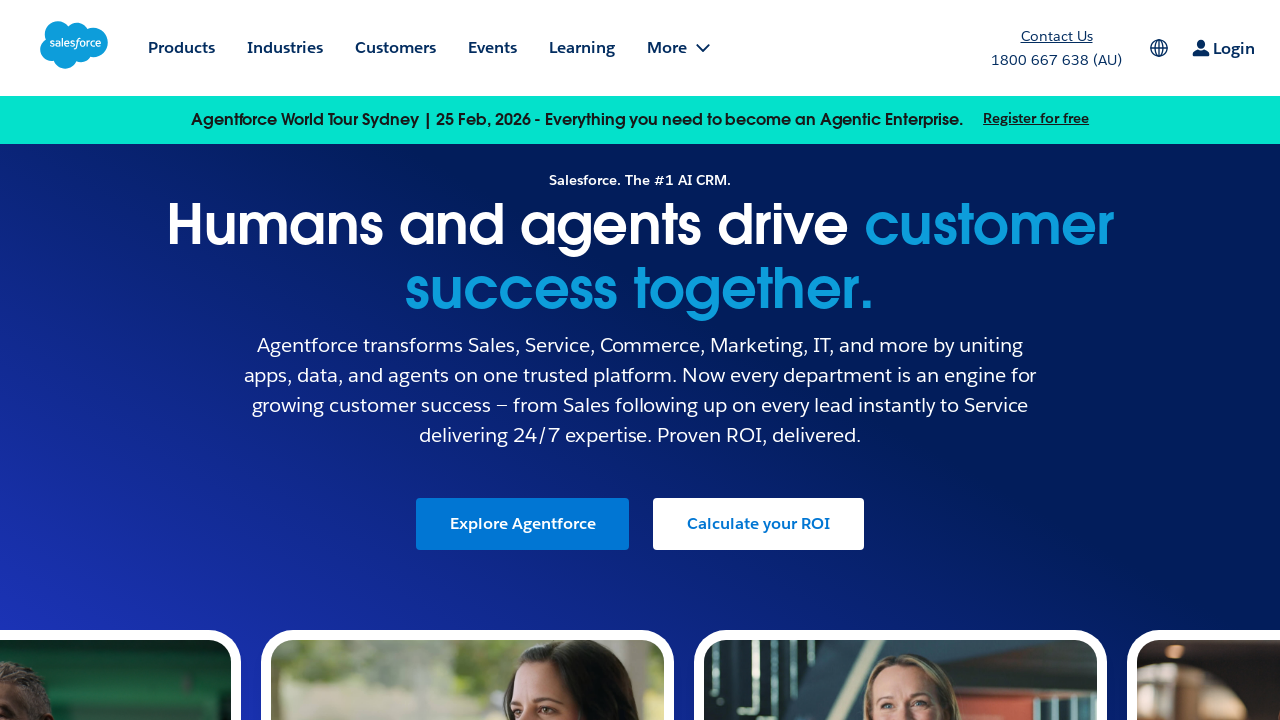